Clicks on the dictionary PDF link to navigate to the PDF

Starting URL: https://www.princexml.com/samples/

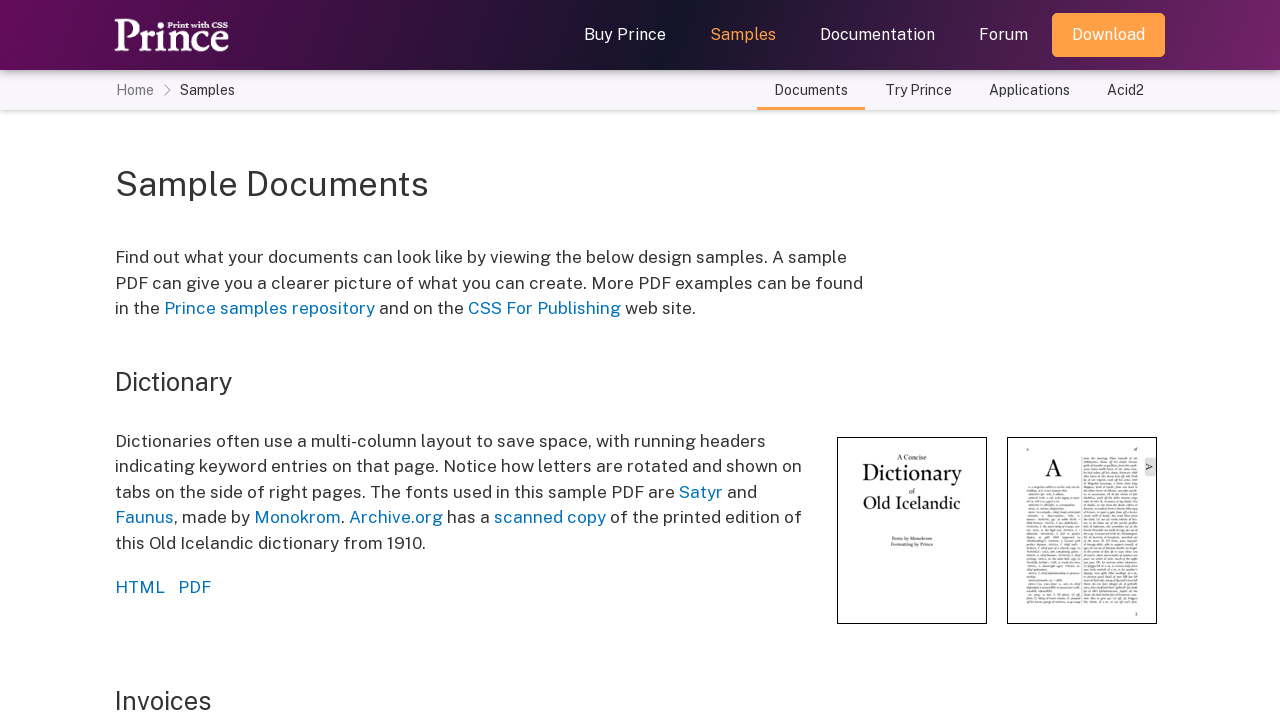

Clicked the dictionary PDF link to navigate to the PDF at (194, 587) on //*[@id="dictionary"]/p[2]/a[2]
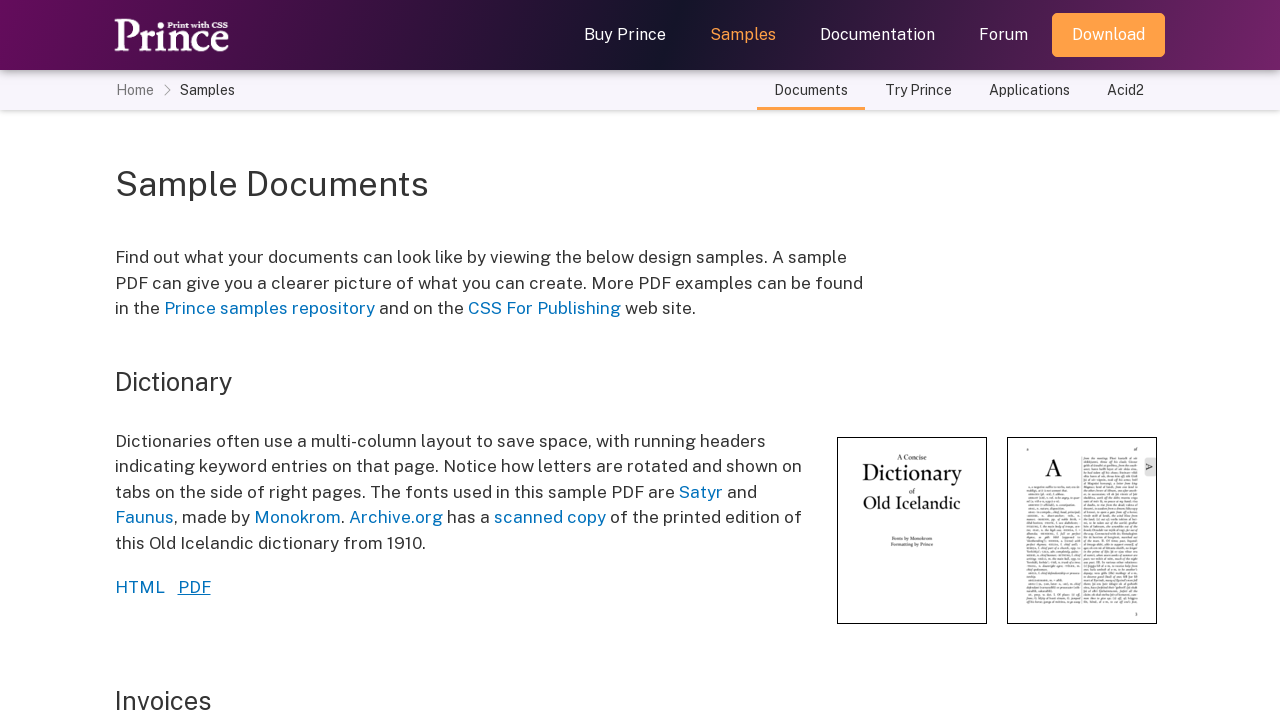

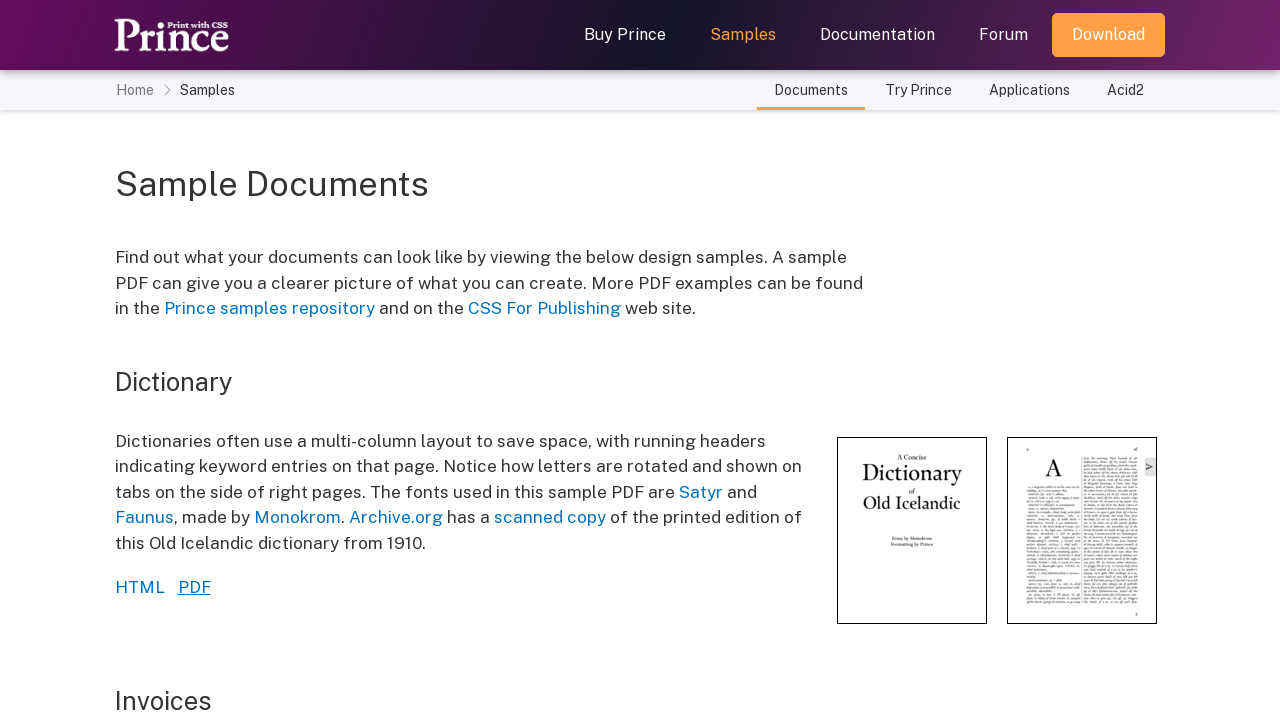